Tests calendar date picker functionality by selecting a specific date (September 7, 2001) through navigating years, months, and days, then verifies the selected date is correctly displayed in the input fields.

Starting URL: https://rahulshettyacademy.com/seleniumPractise/#/offers

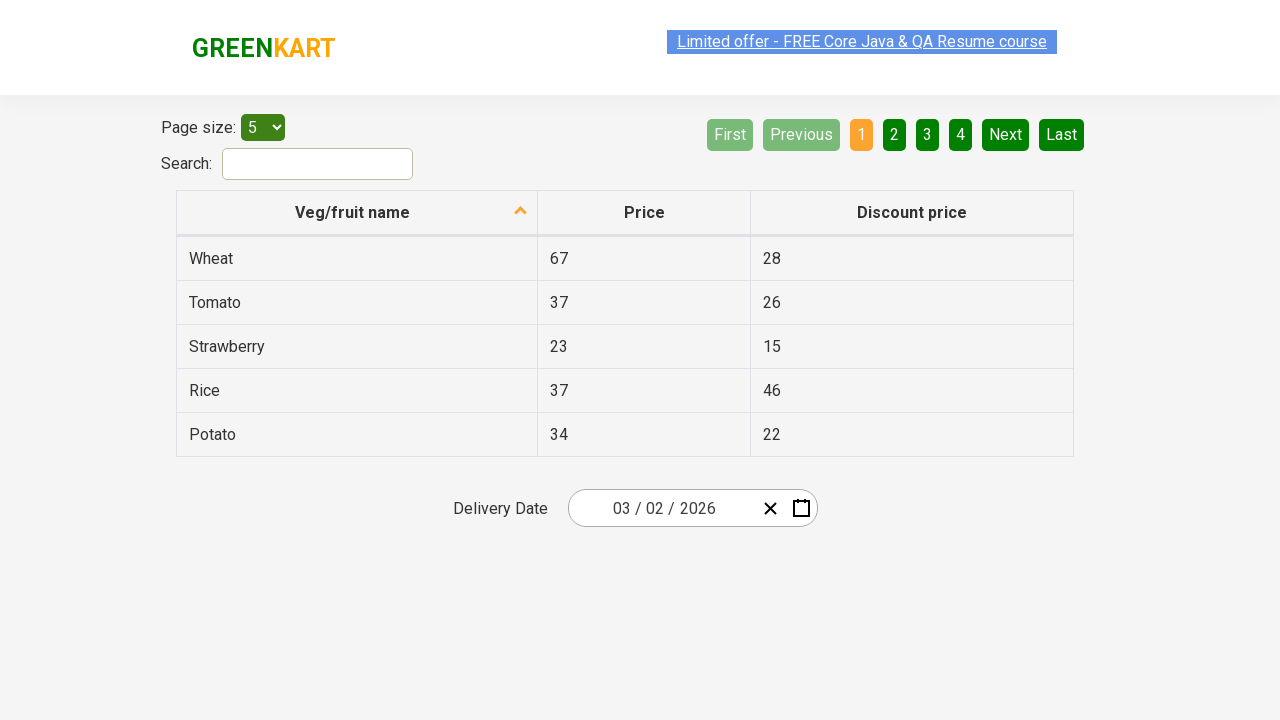

Clicked calendar button to open date picker at (801, 508) on button.react-date-picker__calendar-button
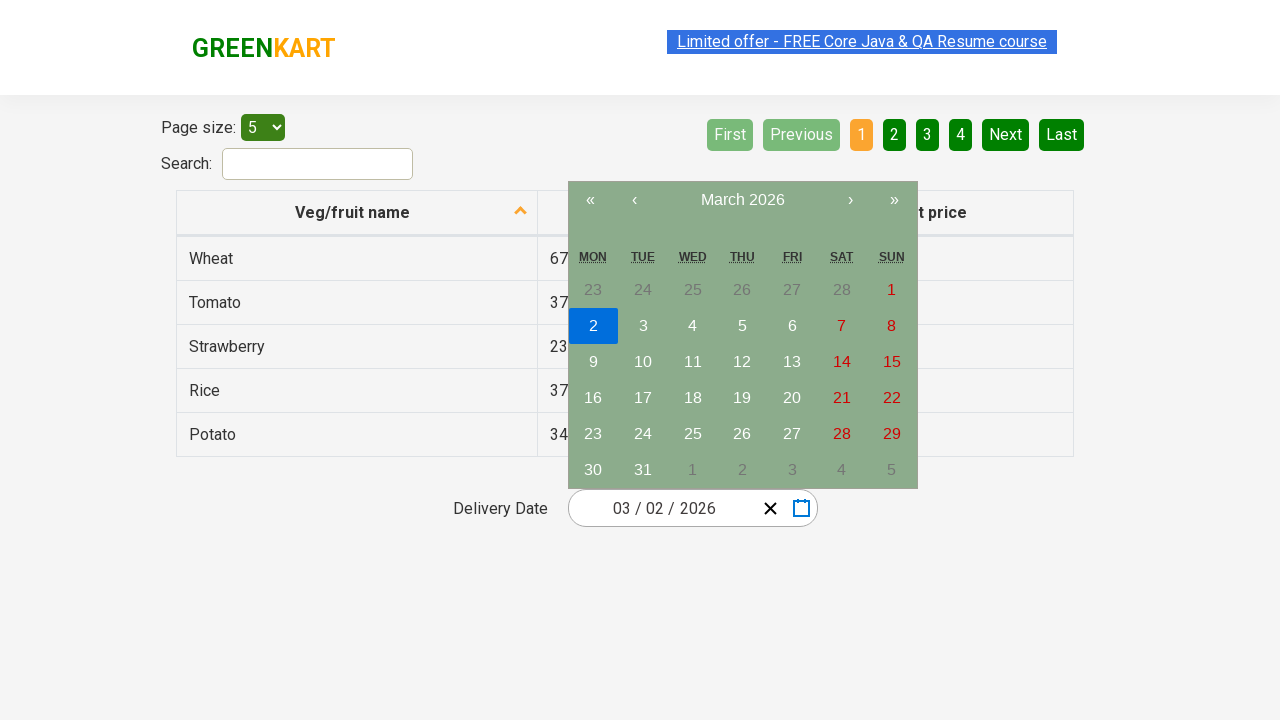

Clicked navigation label first time to navigate to decade view at (742, 200) on button.react-calendar__navigation__label
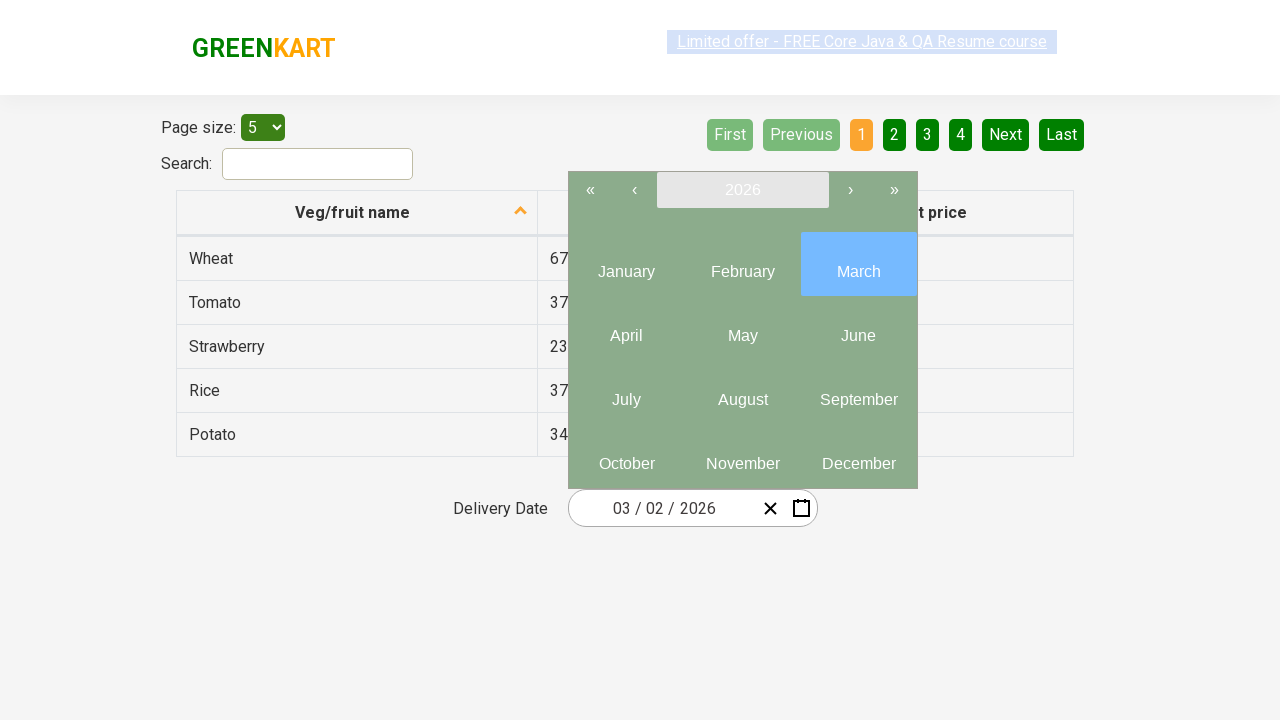

Clicked navigation label second time to reach decade view at (742, 190) on button.react-calendar__navigation__label
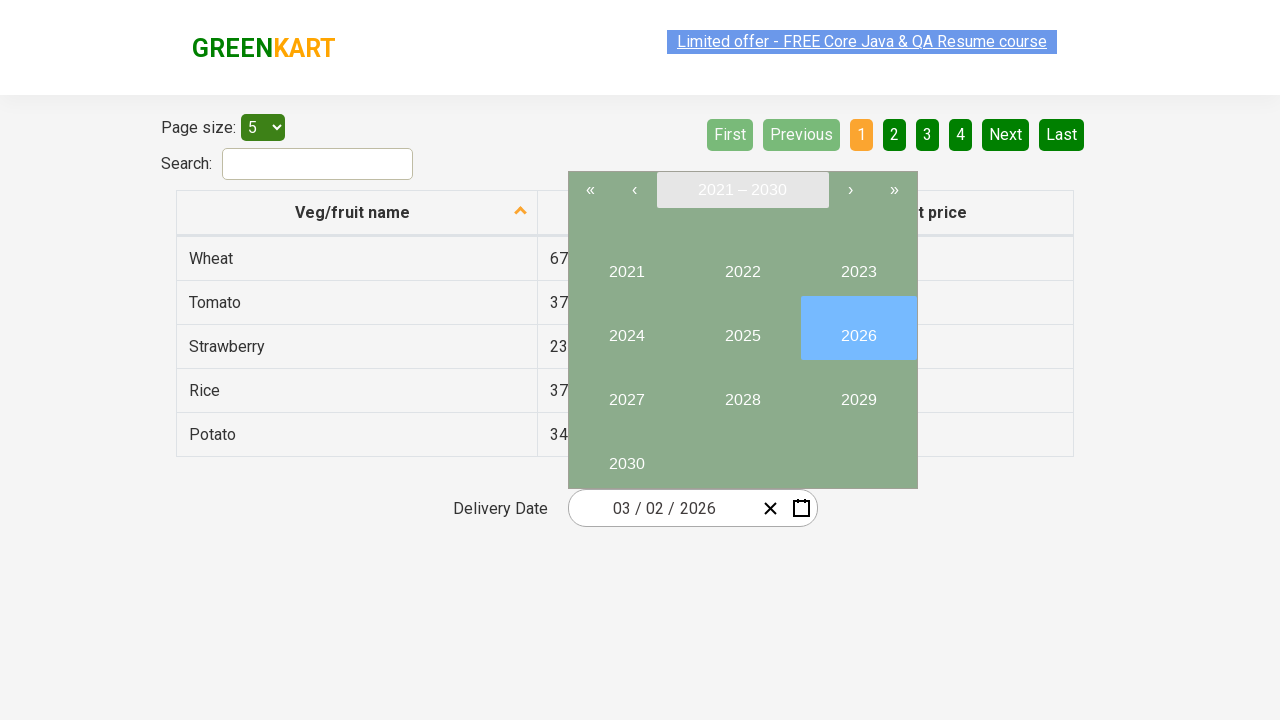

Clicked previous button to navigate to earlier decade at (634, 190) on button.react-calendar__navigation__prev-button
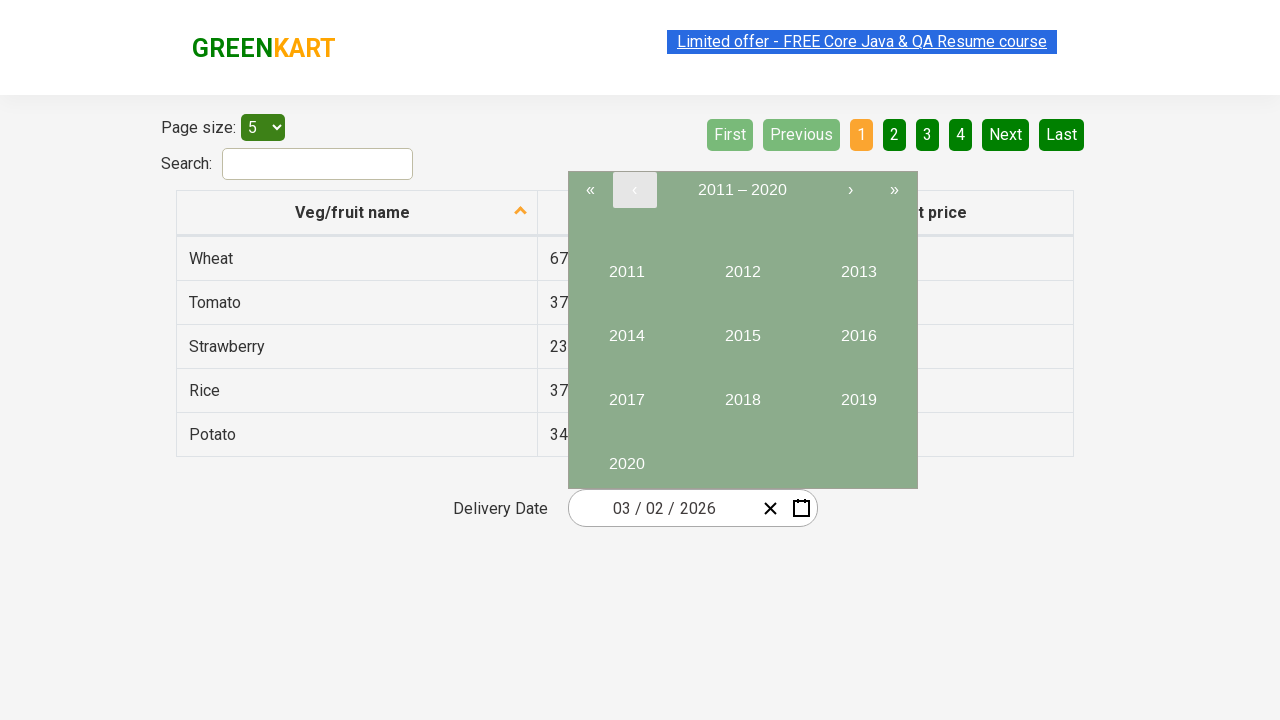

Clicked previous button to navigate to earlier decade at (634, 190) on button.react-calendar__navigation__prev-button
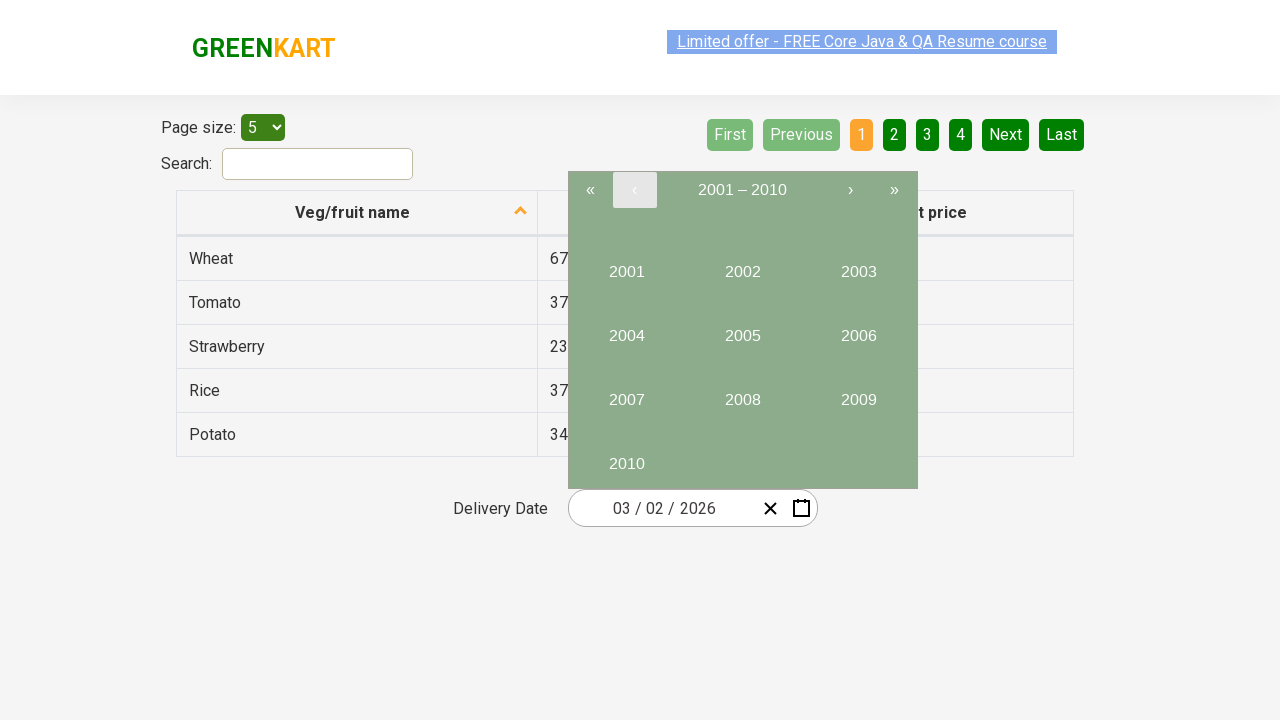

Found and clicked year 2001 at (626, 264) on button.react-calendar__decade-view__years__year >> nth=0
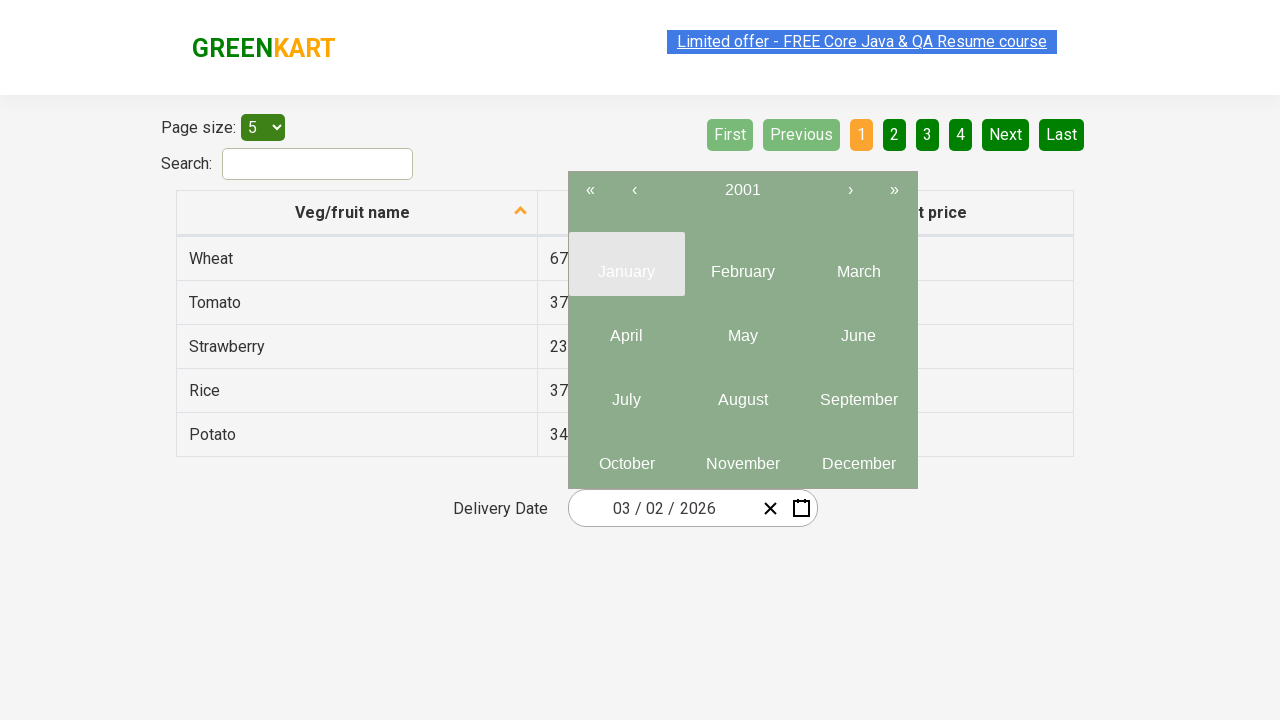

Retrieved year label: 2001
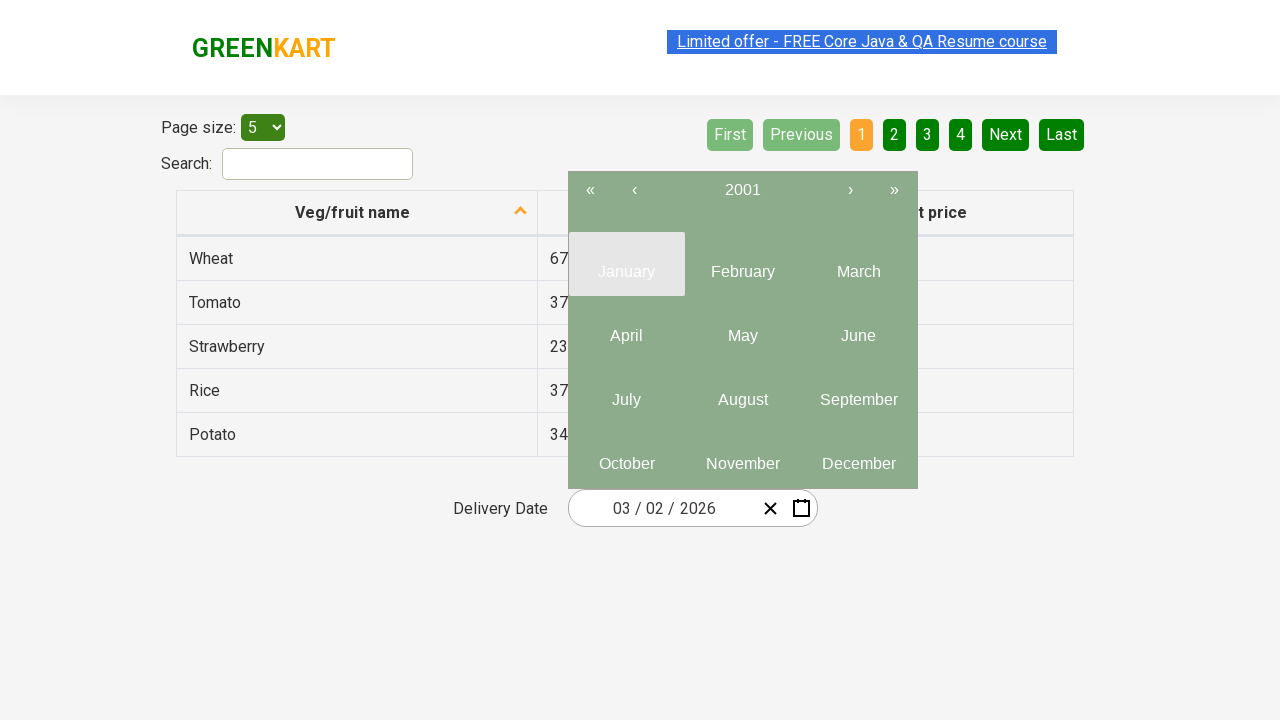

Verified year label matches expected year 2001
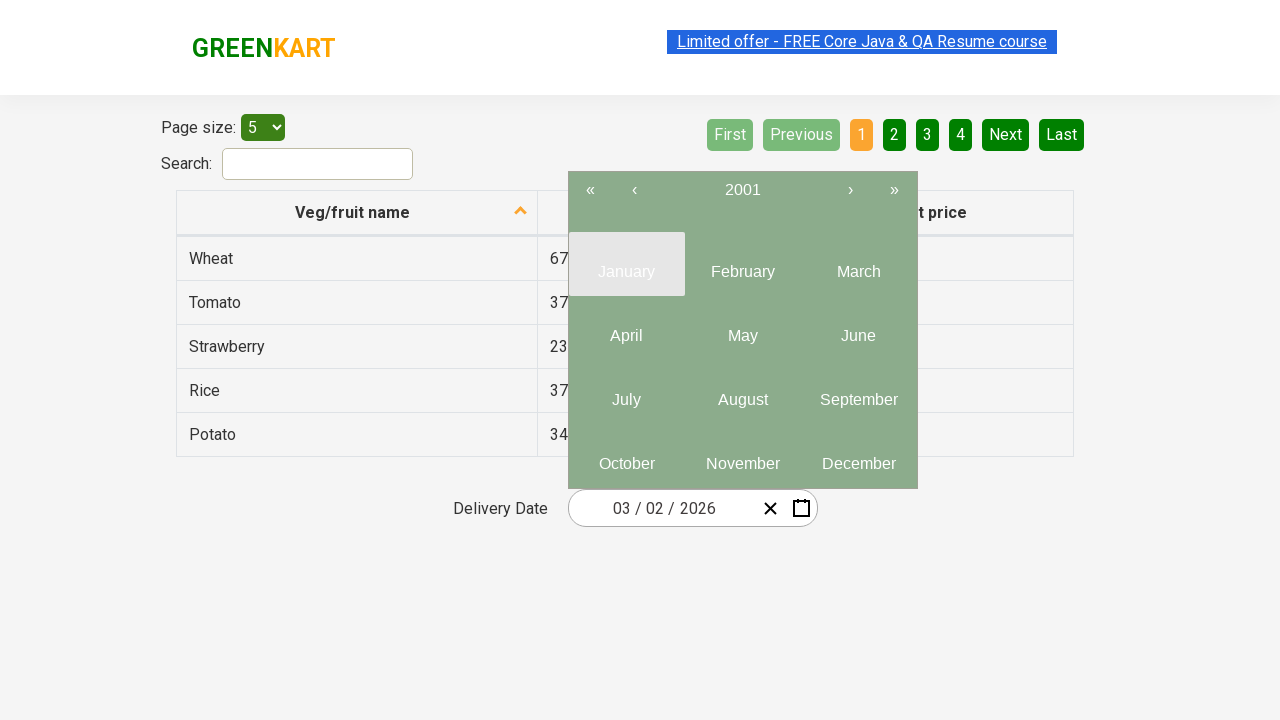

Located all month elements for selection
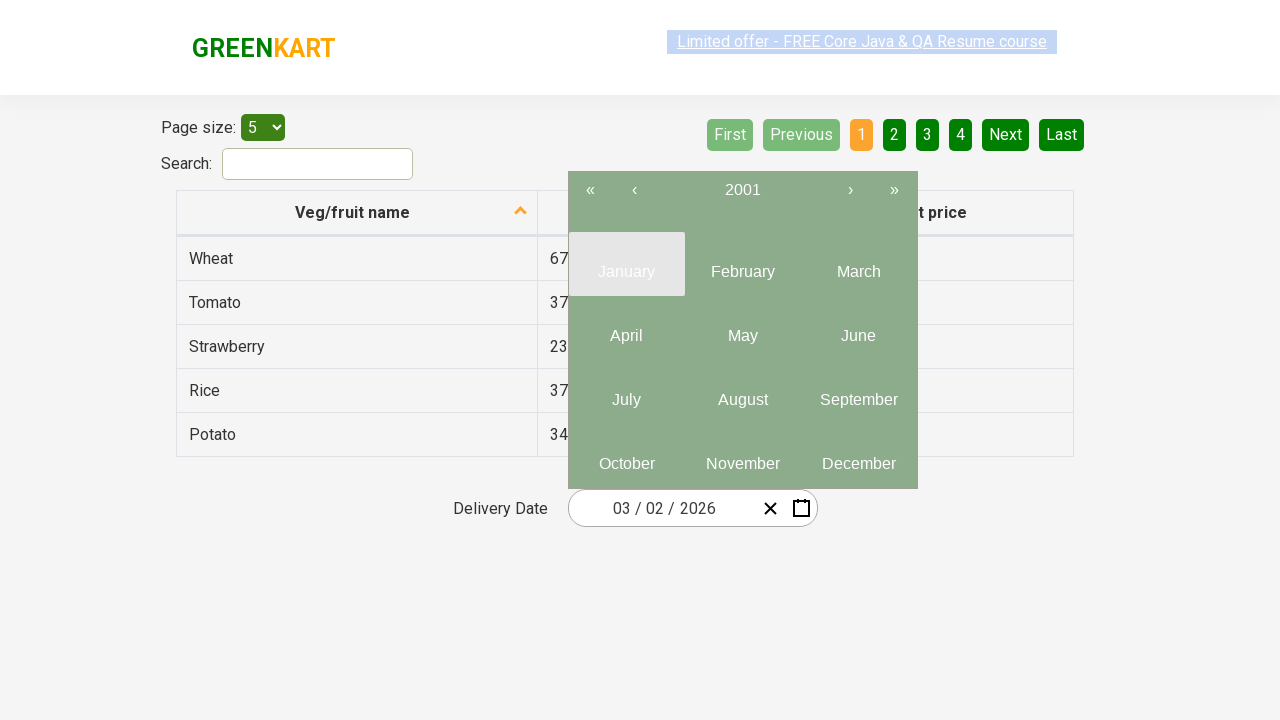

Clicked month 9 (September) at (858, 400) on xpath=//abbr >> nth=8
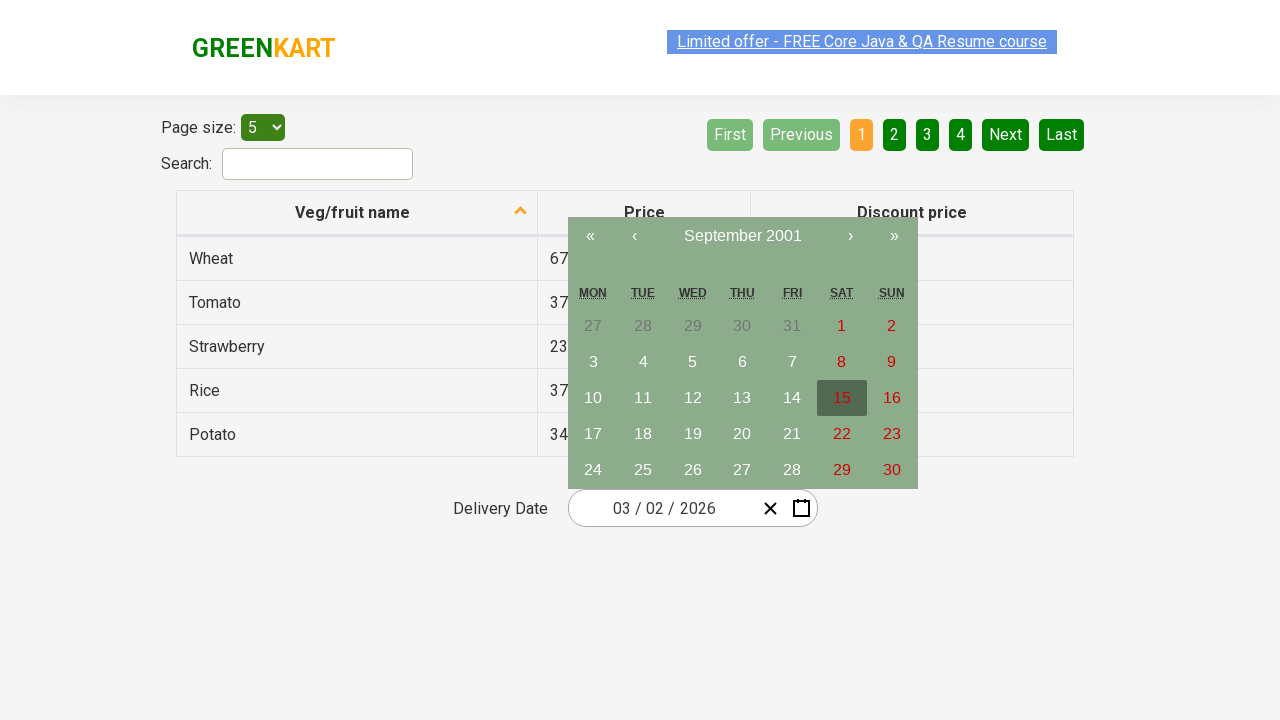

Clicked day 7 at (792, 362) on //abbr[text()='7']
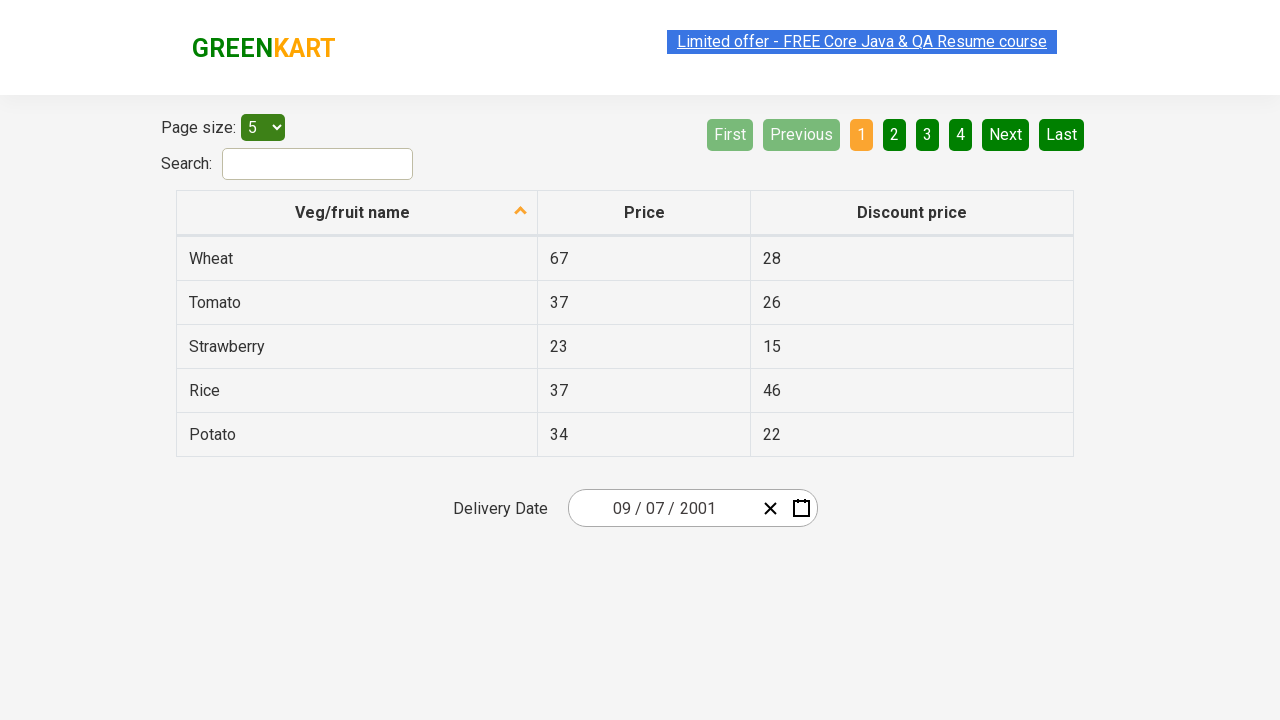

Located all date input fields for verification
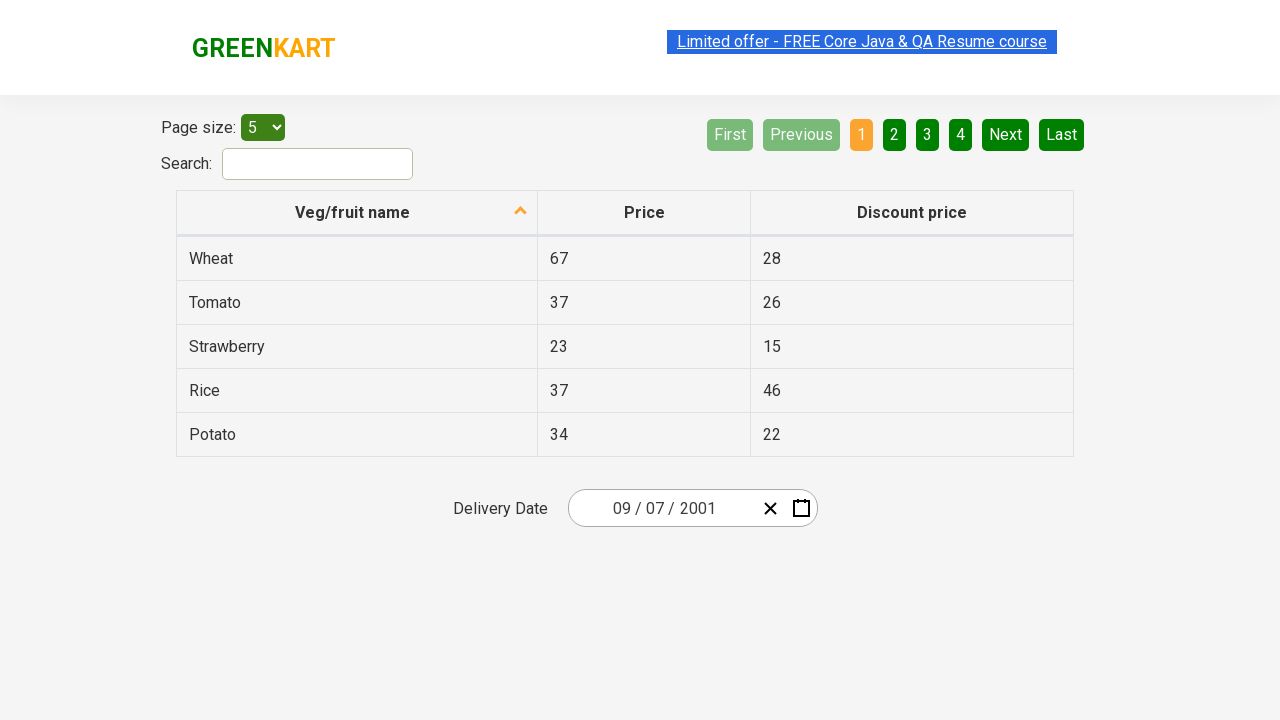

Retrieved value from input field 0: 9
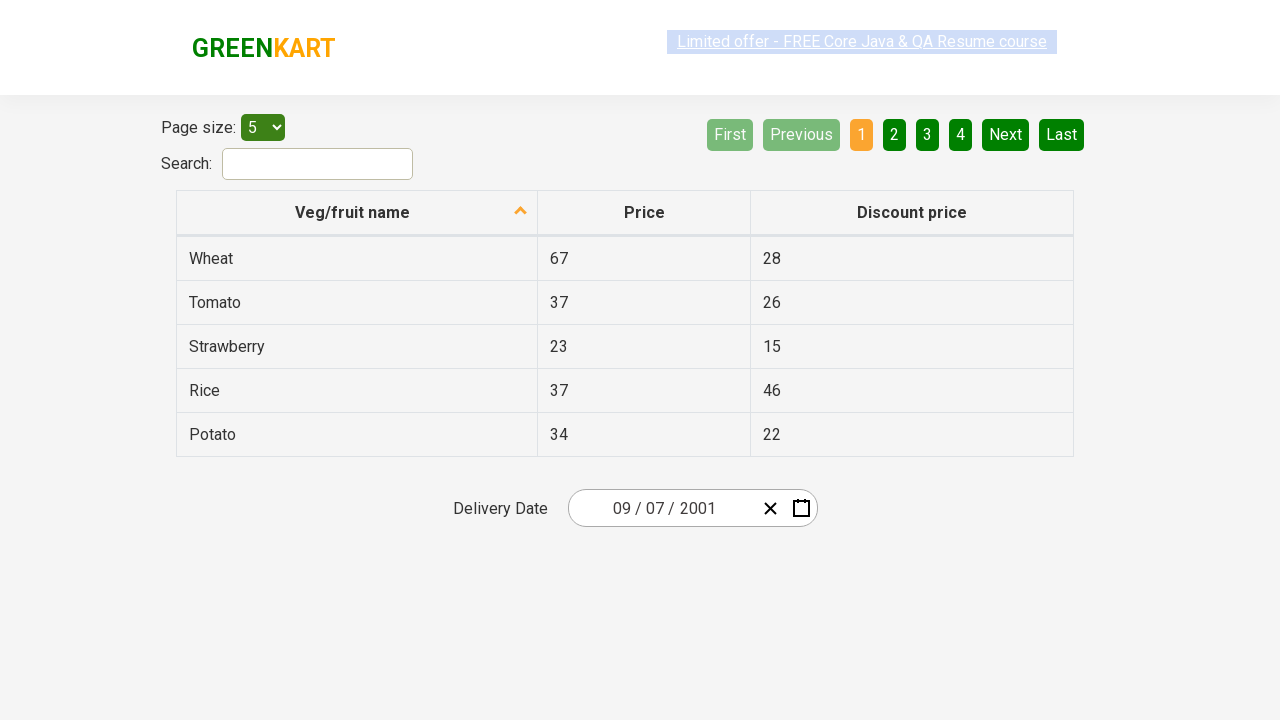

Verified input field 0 matches expected value 9
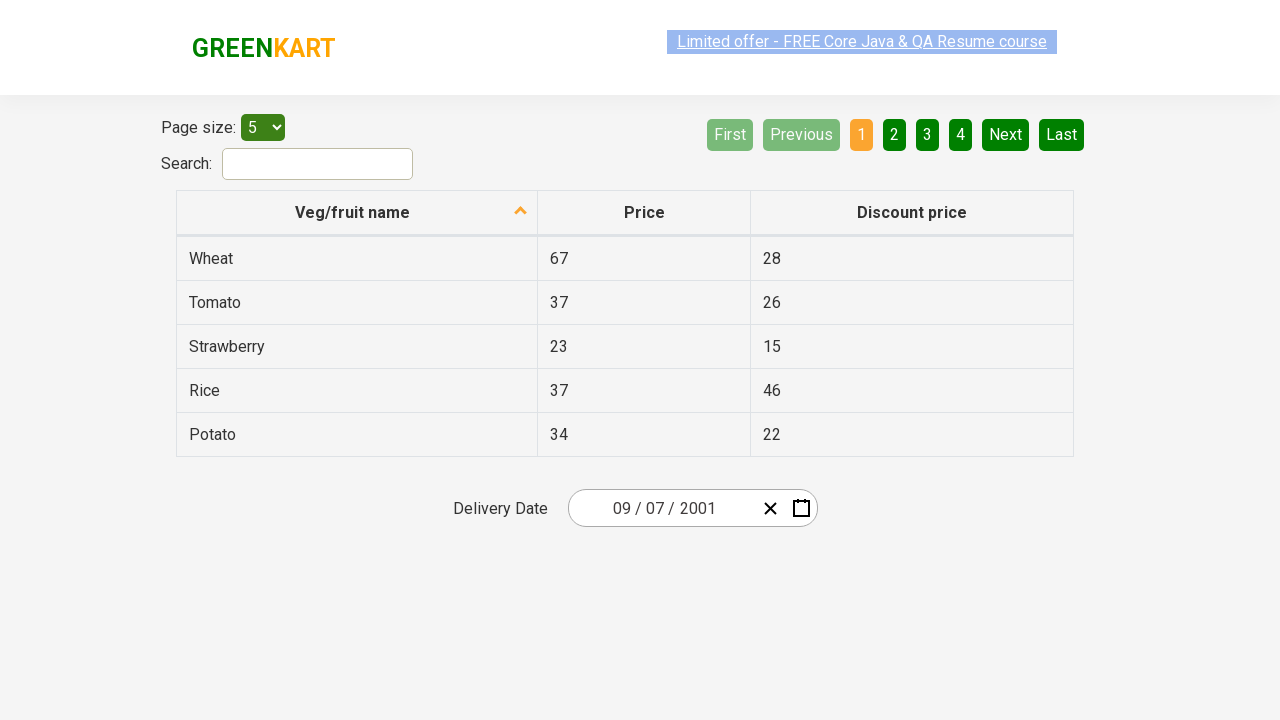

Retrieved value from input field 1: 7
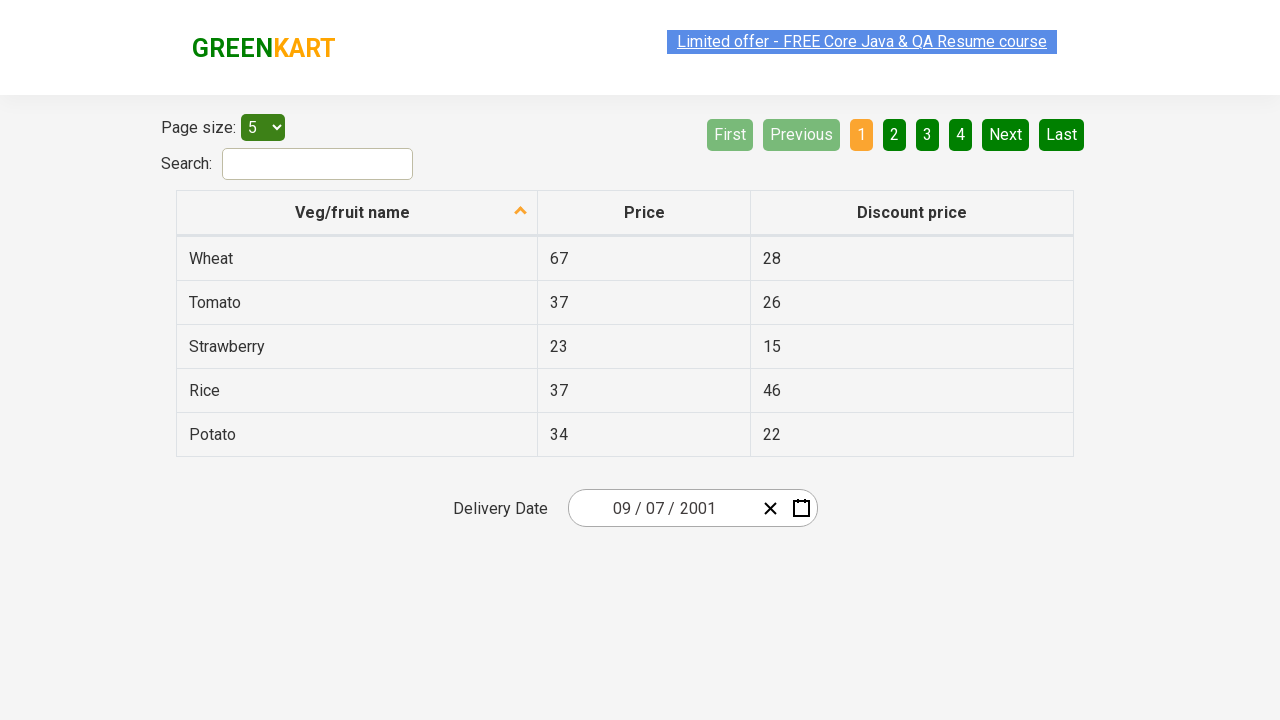

Verified input field 1 matches expected value 7
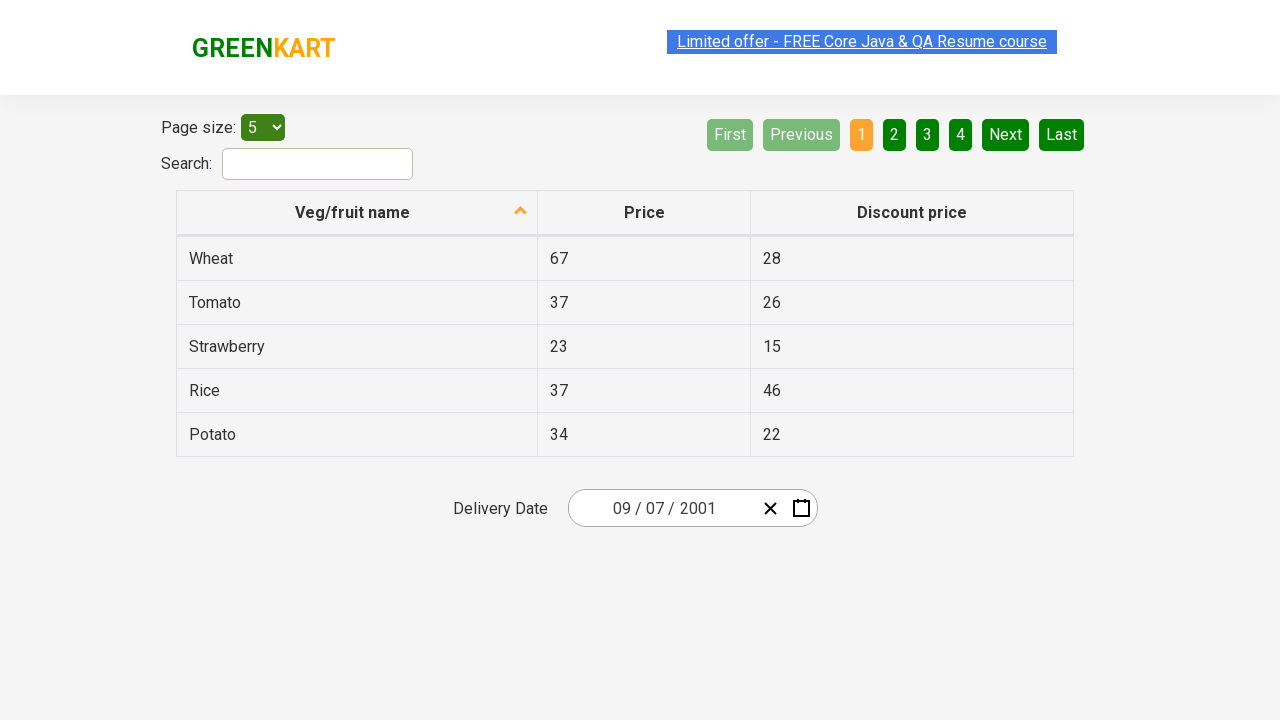

Retrieved value from input field 2: 2001
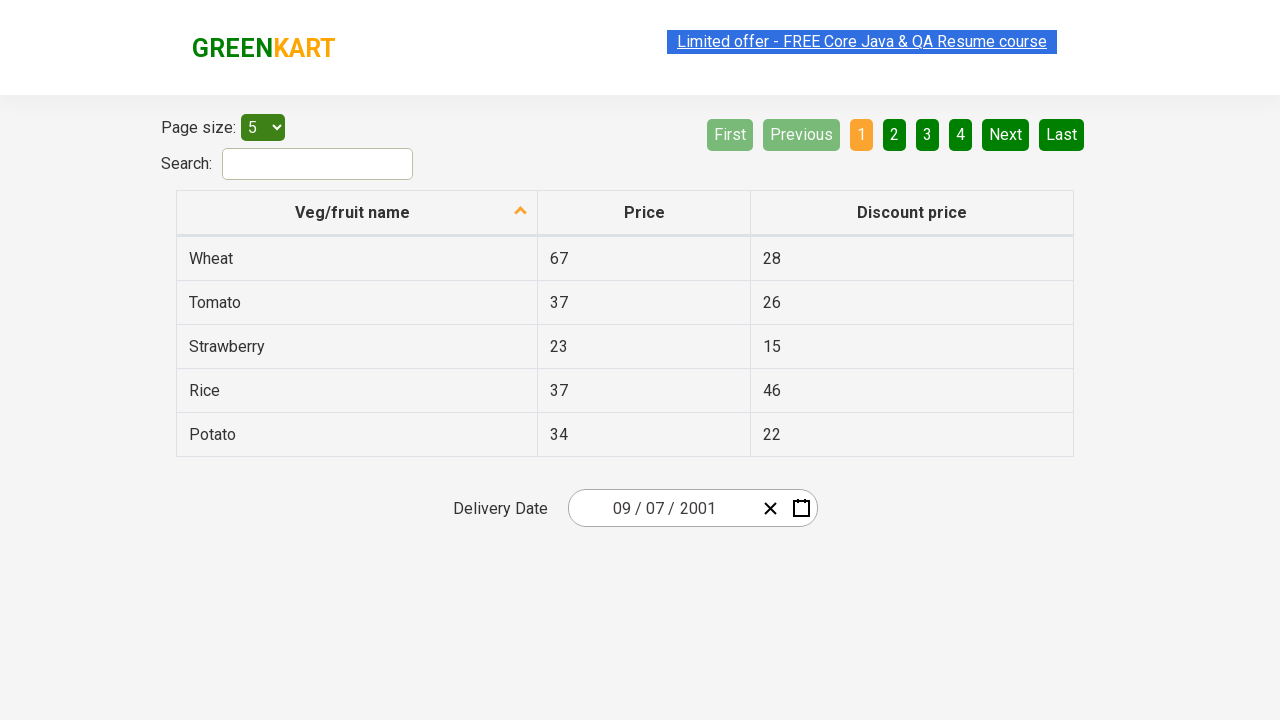

Verified input field 2 matches expected value 2001
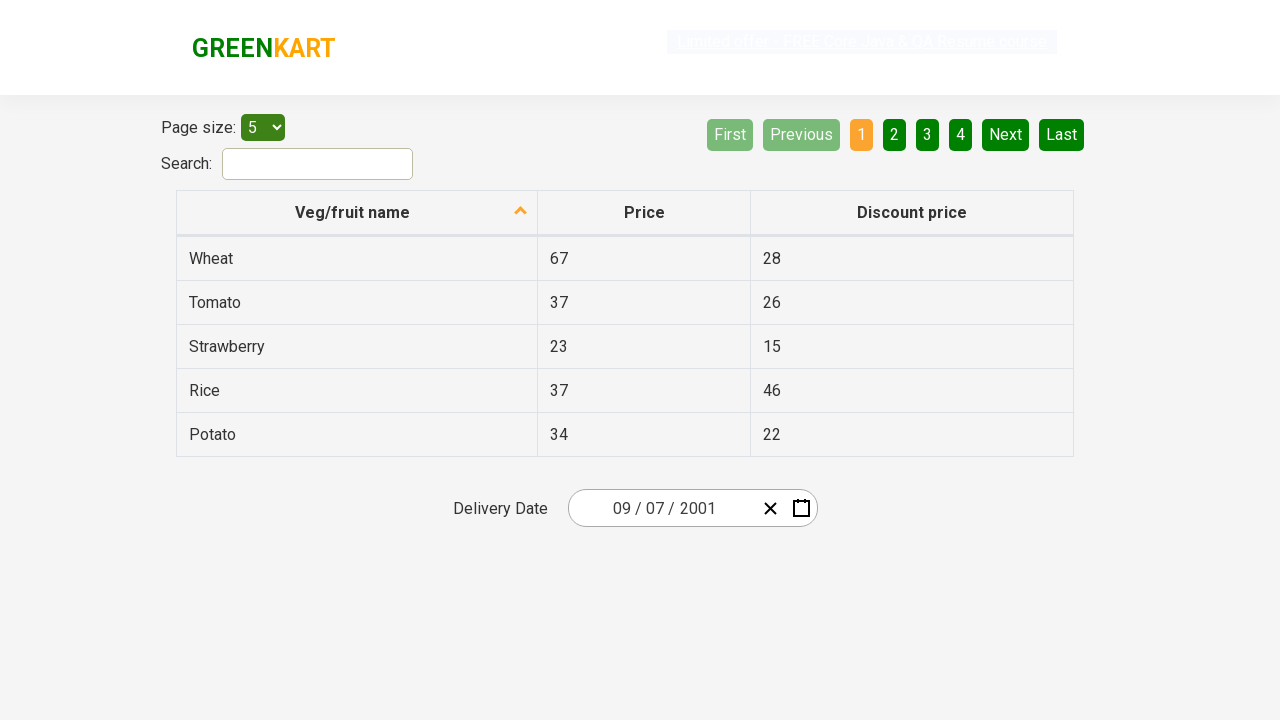

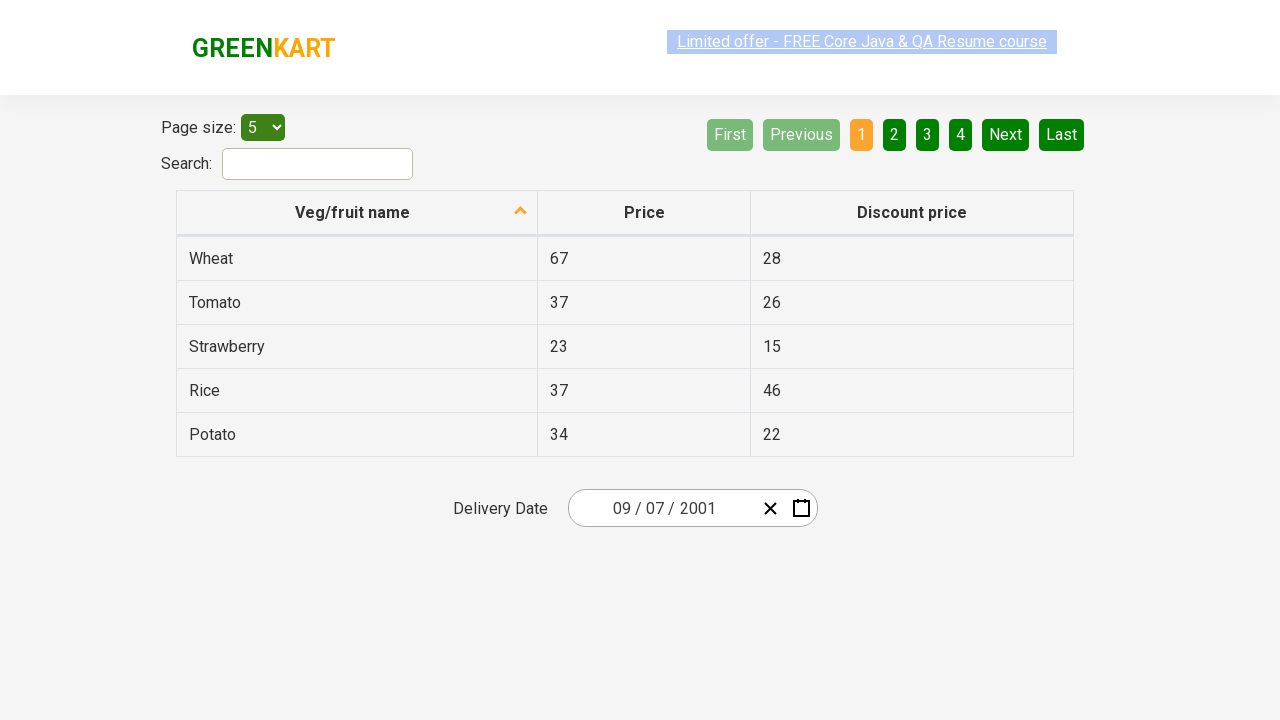